Tests A/B test opt-out by adding an opt-out cookie before navigating to the A/B test page, then verifying the page shows "No A/B Test" heading

Starting URL: http://the-internet.herokuapp.com

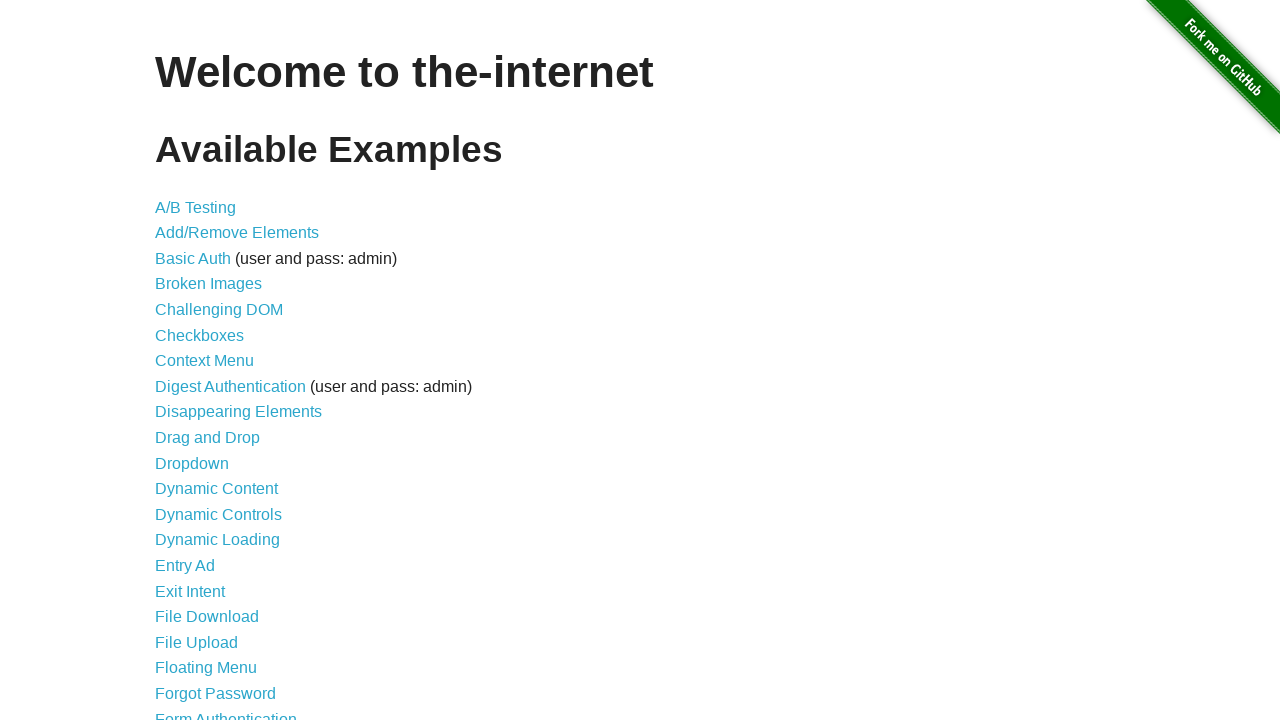

Added optimizelyOptOut cookie to opt out of A/B test
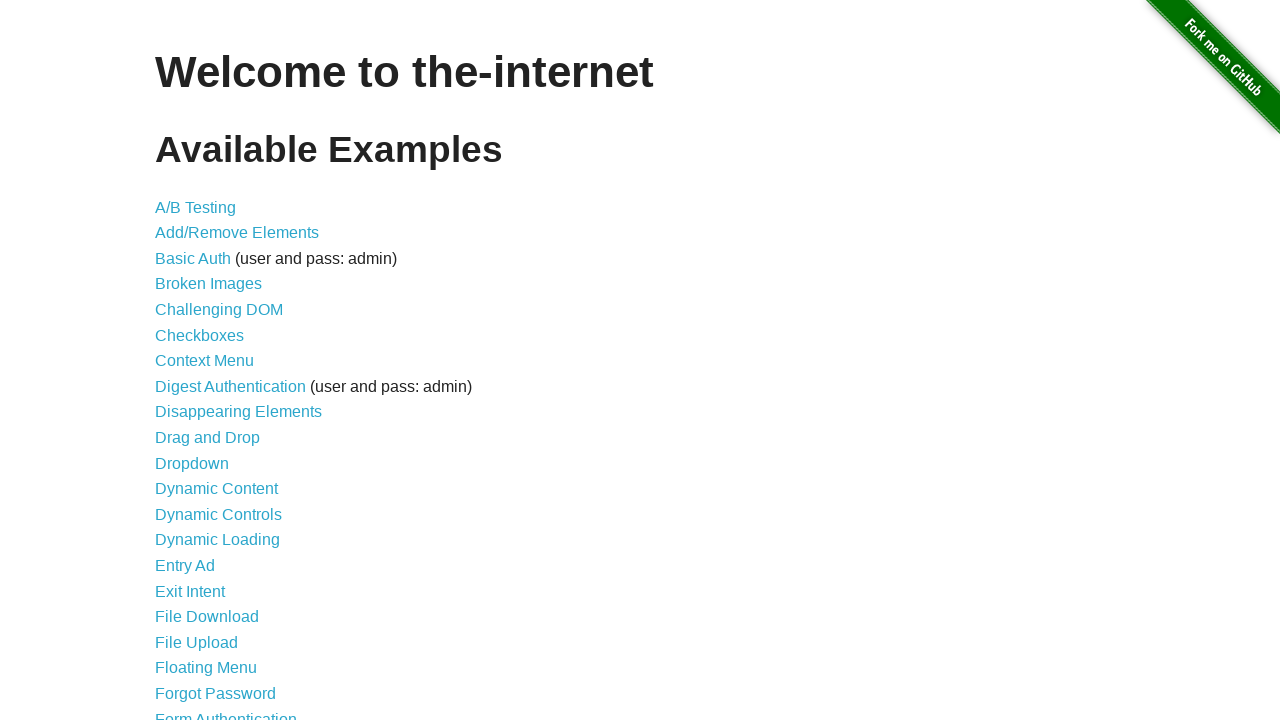

Navigated to A/B test page
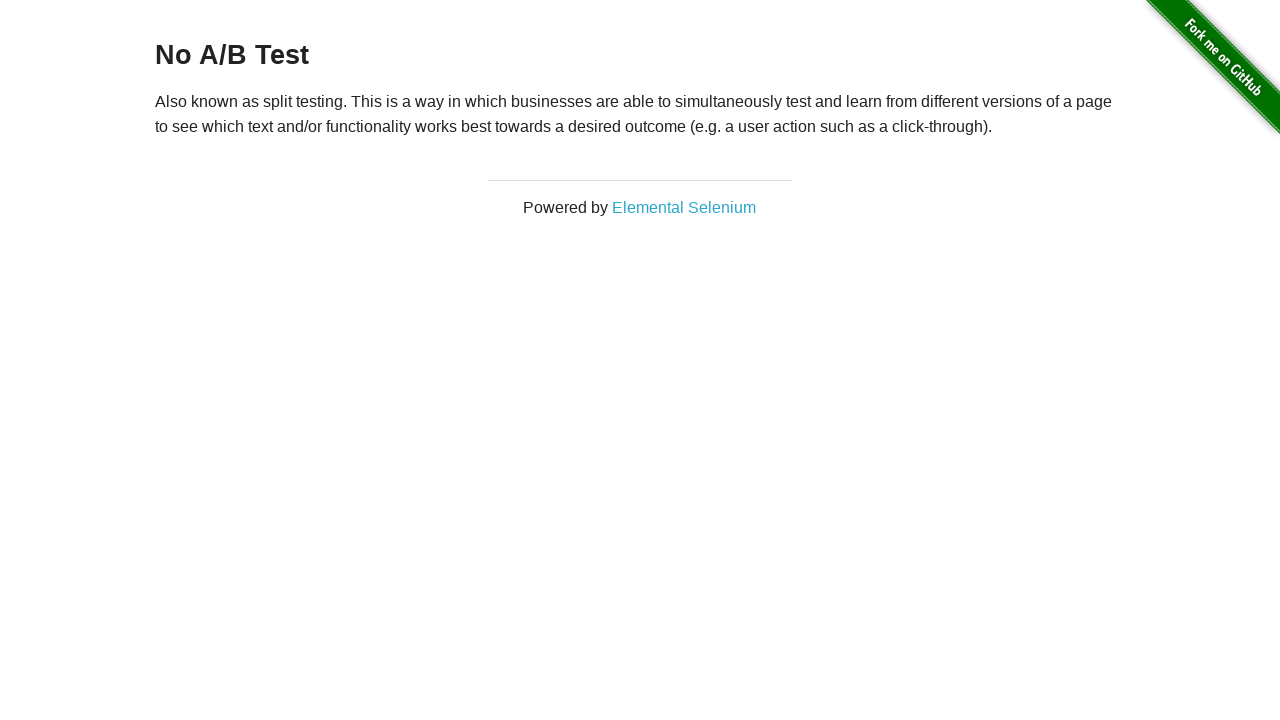

Verified 'No A/B Test' heading is present on page
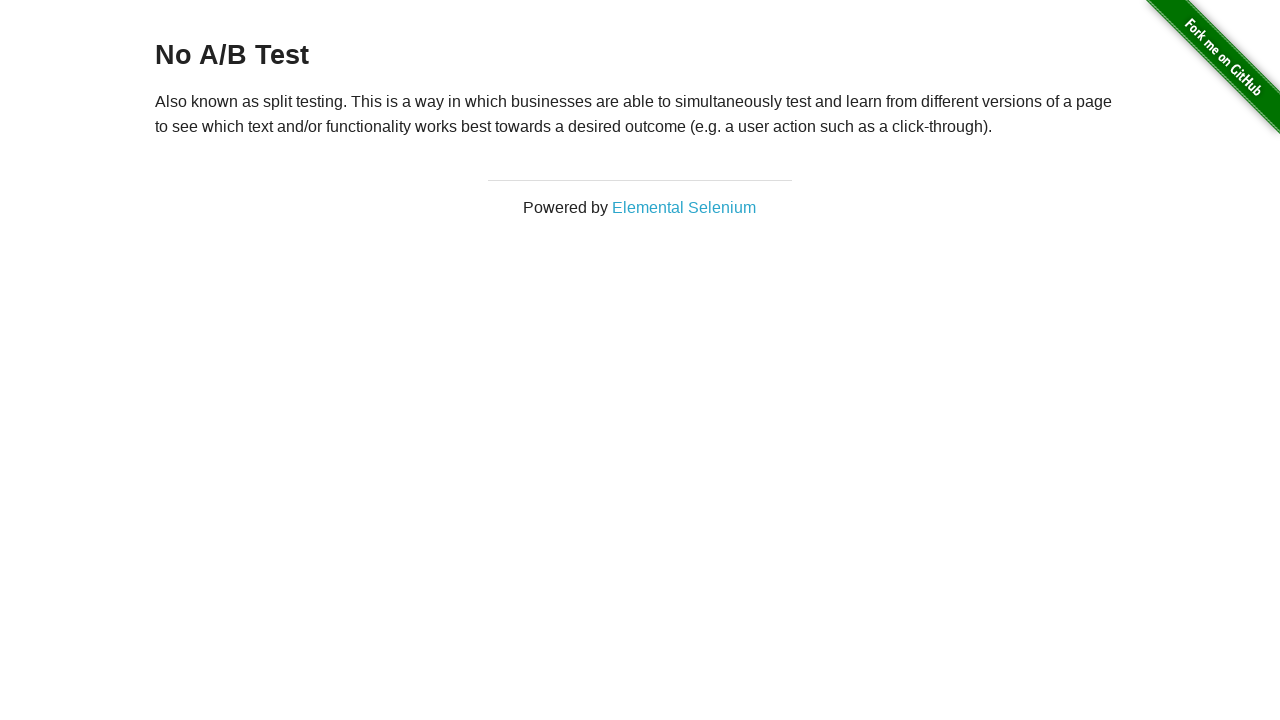

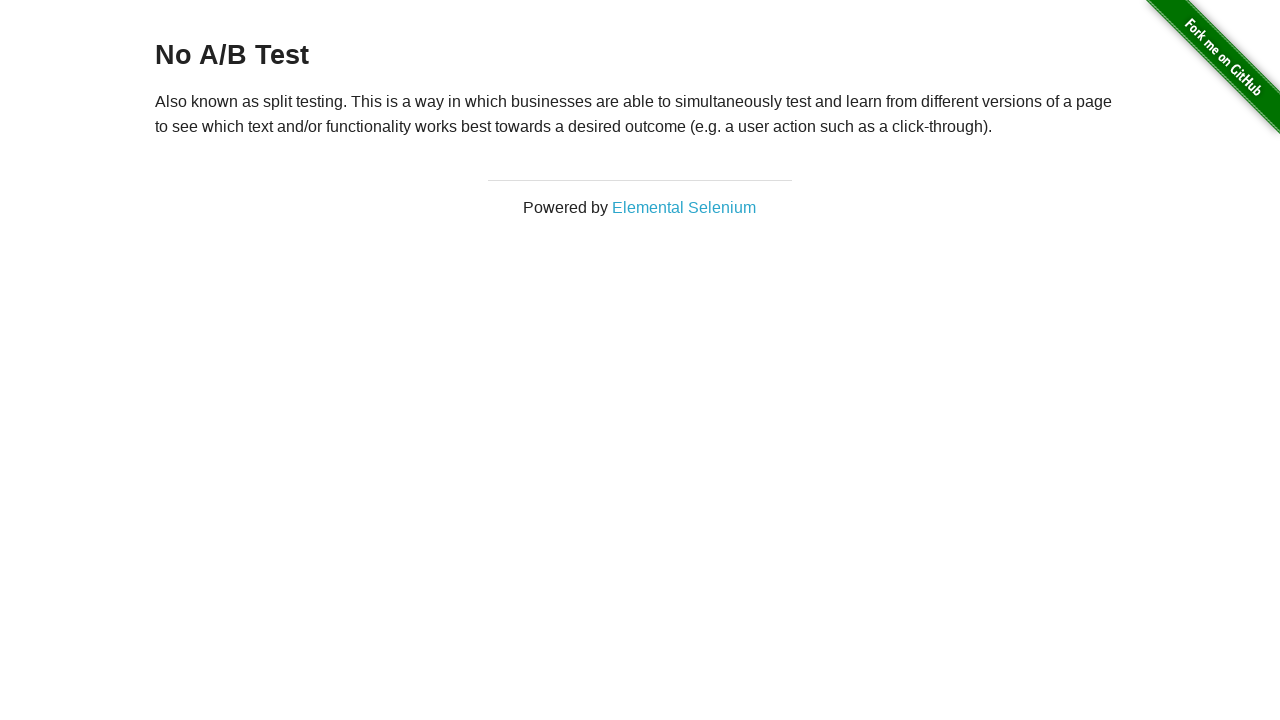